Tests a dynamic table by expanding a details section, clearing and entering JSON data into a textarea, and refreshing the table to display the new data.

Starting URL: https://testpages.herokuapp.com/styled/tag/dynamic-table.html

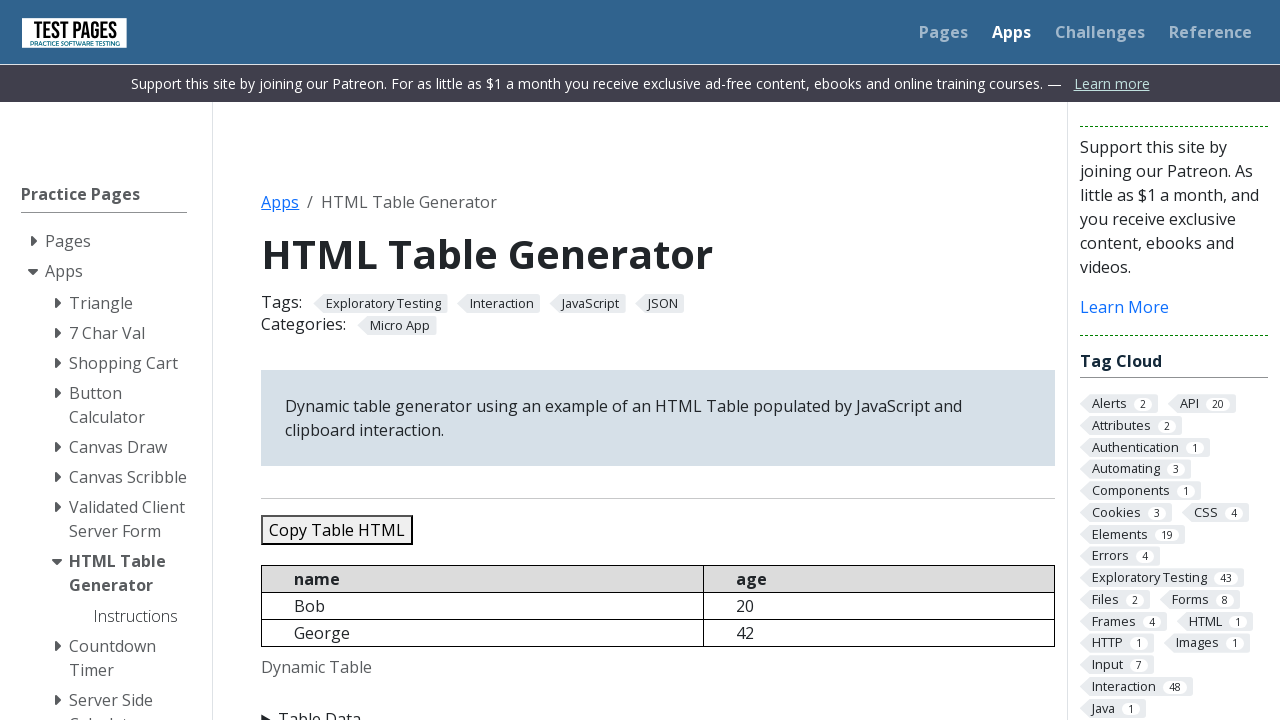

Clicked summary element to expand the table data section at (658, 708) on xpath=//summary
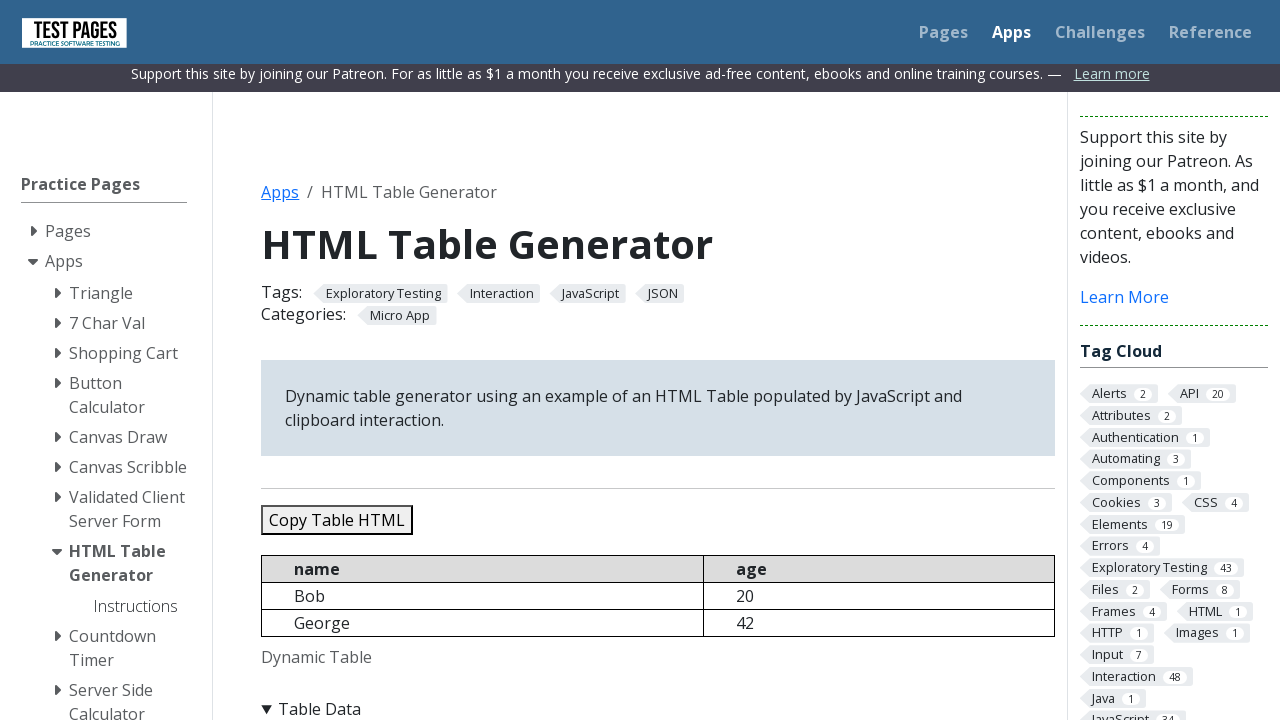

Clicked on the JSON data textarea at (658, 360) on #jsondata
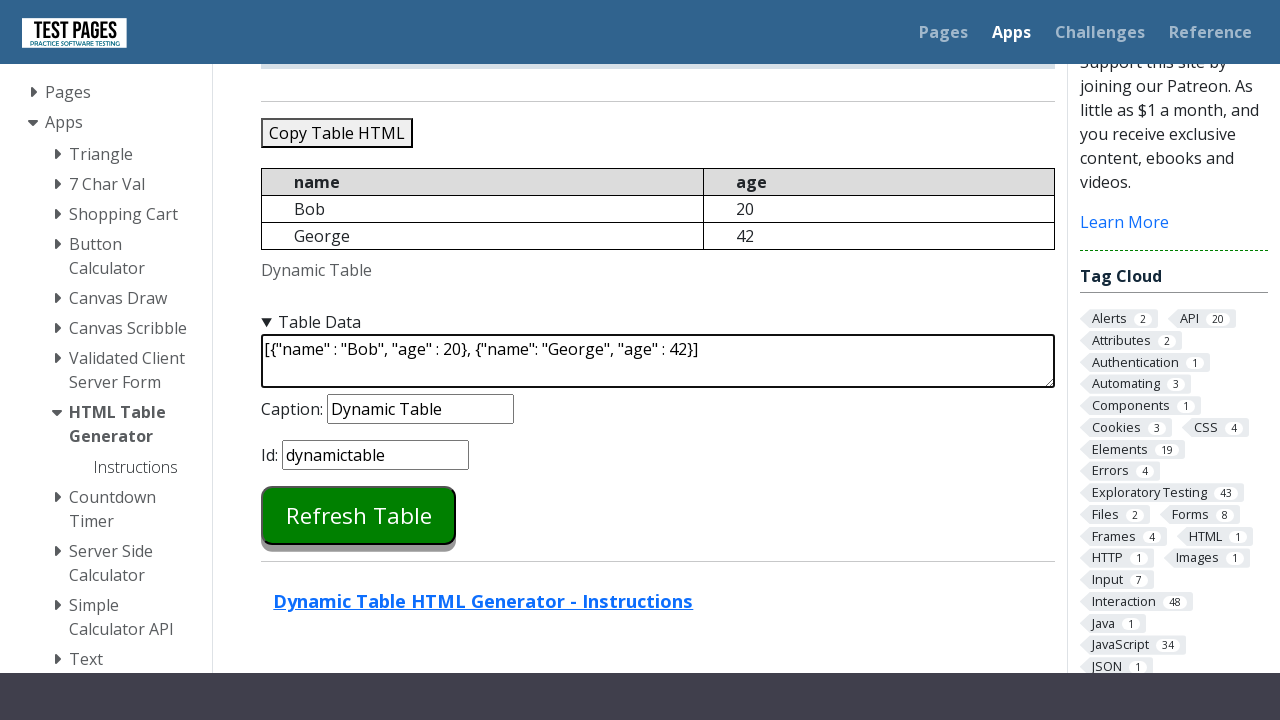

Cleared and filled textarea with new JSON data containing three people on #jsondata
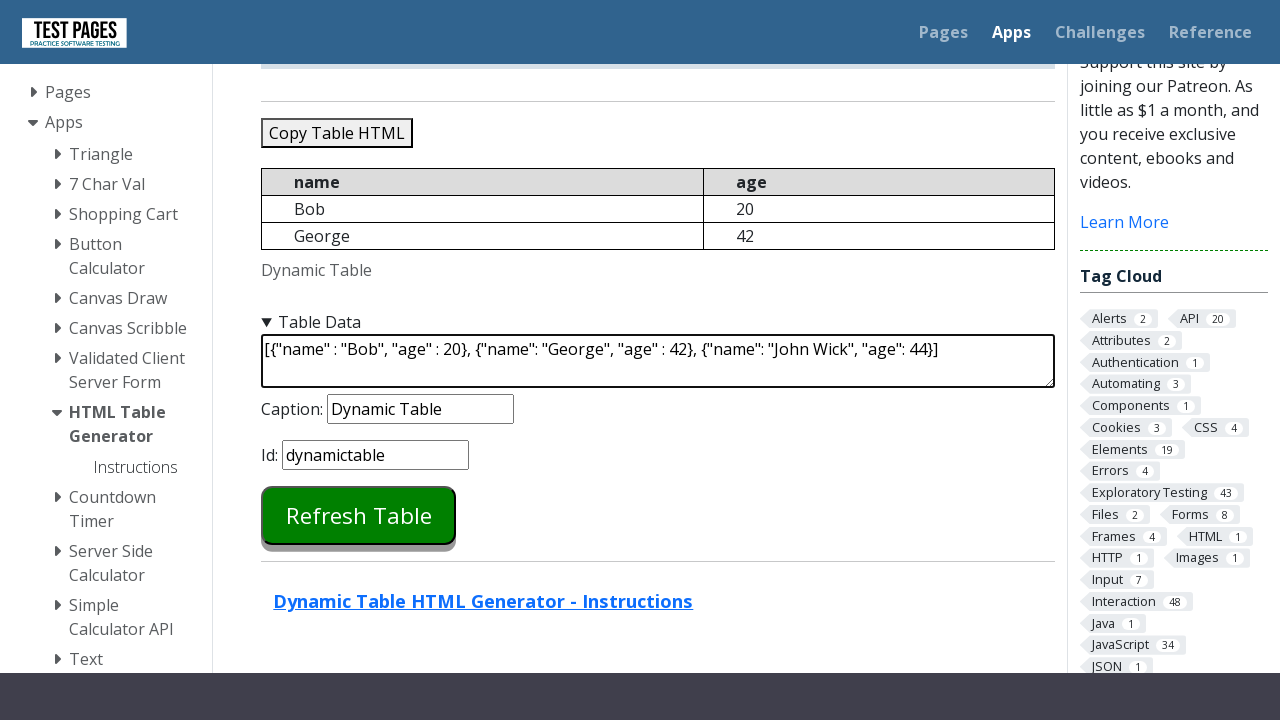

Clicked refresh table button to apply the new JSON data at (359, 515) on #refreshtable
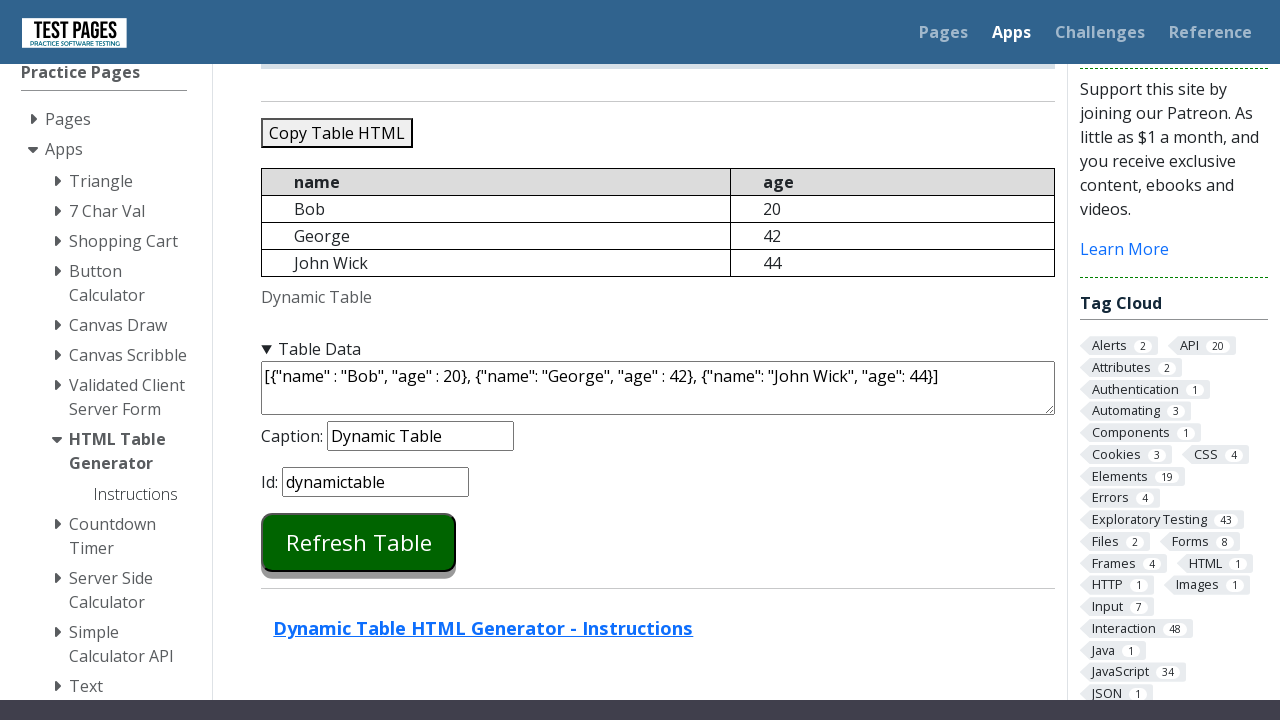

Dynamic table updated with new data rows
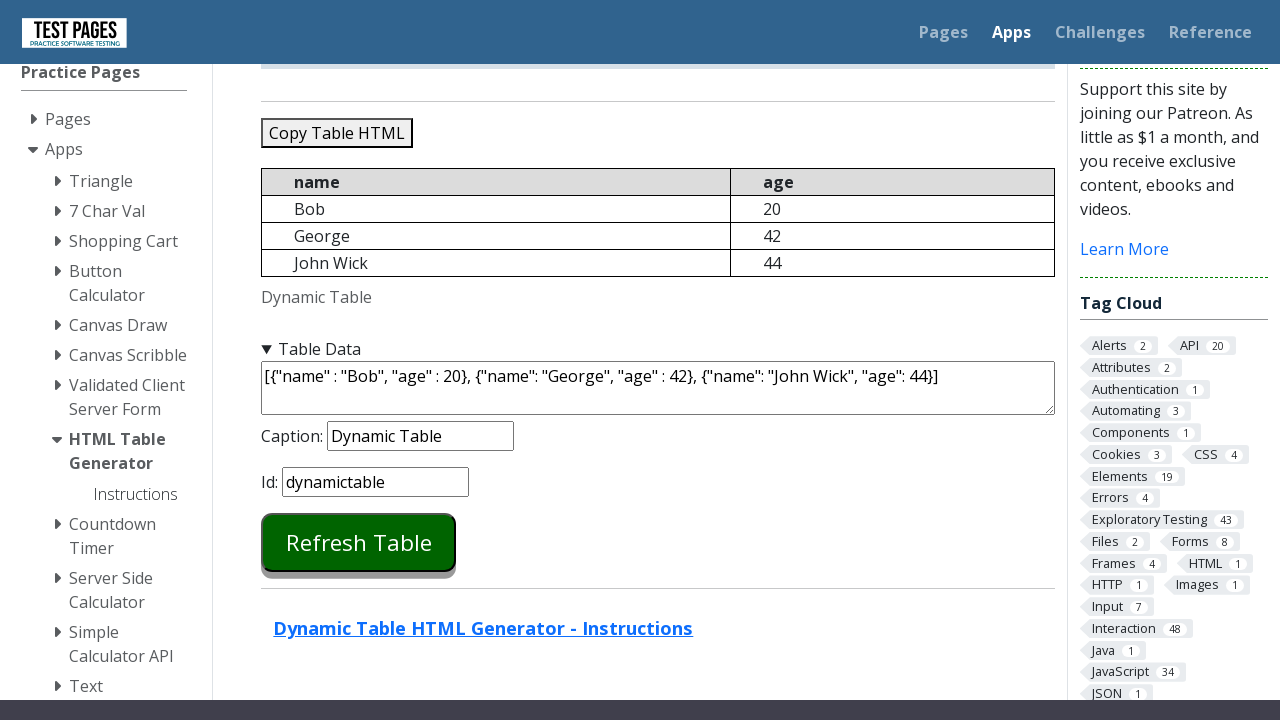

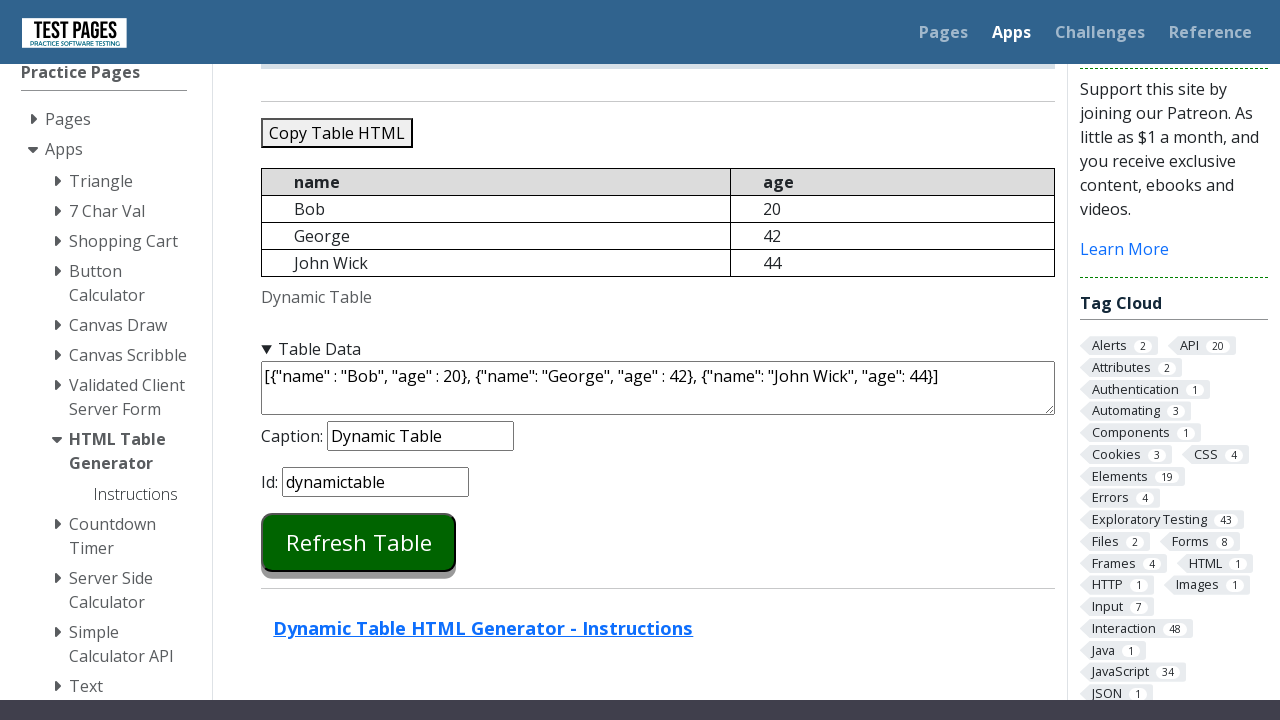